Tests the "Forgot password?" link functionality on the login page by clicking it to navigate to the password recovery page

Starting URL: https://rahulshettyacademy.com/client/auth/login

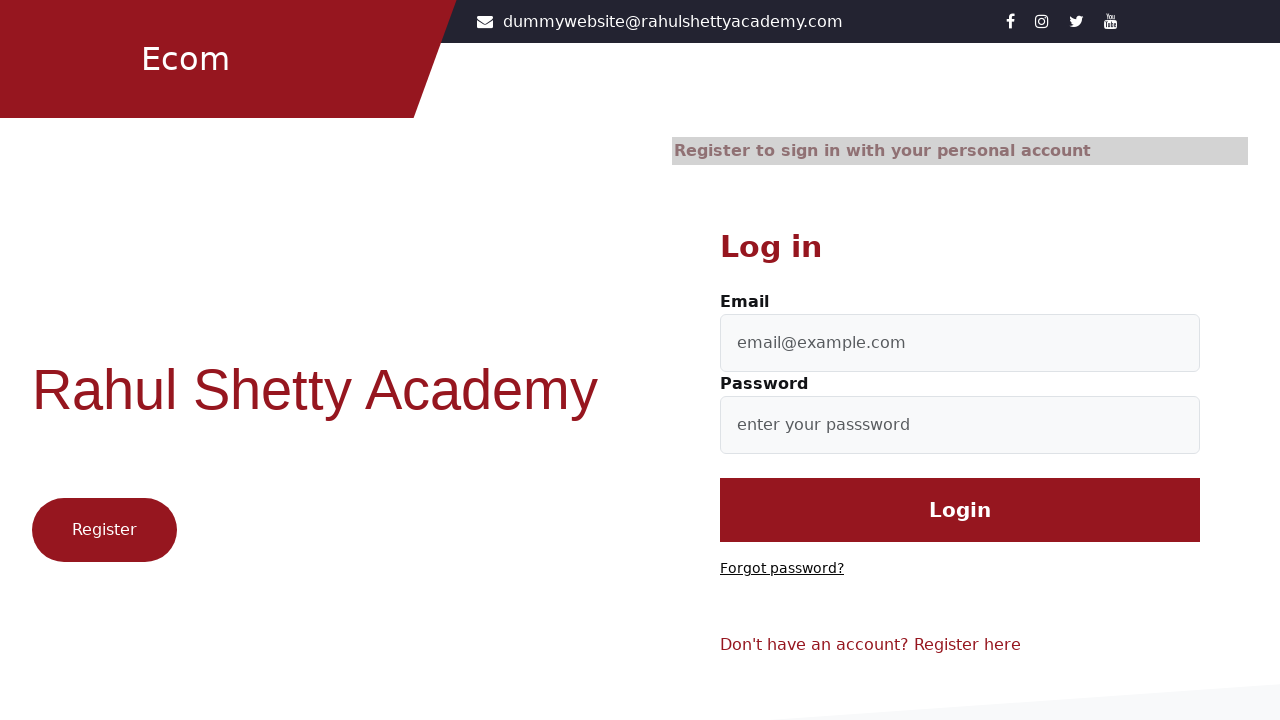

Clicked on 'Forgot password?' link to navigate to password recovery page at (782, 569) on text=Forgot password?
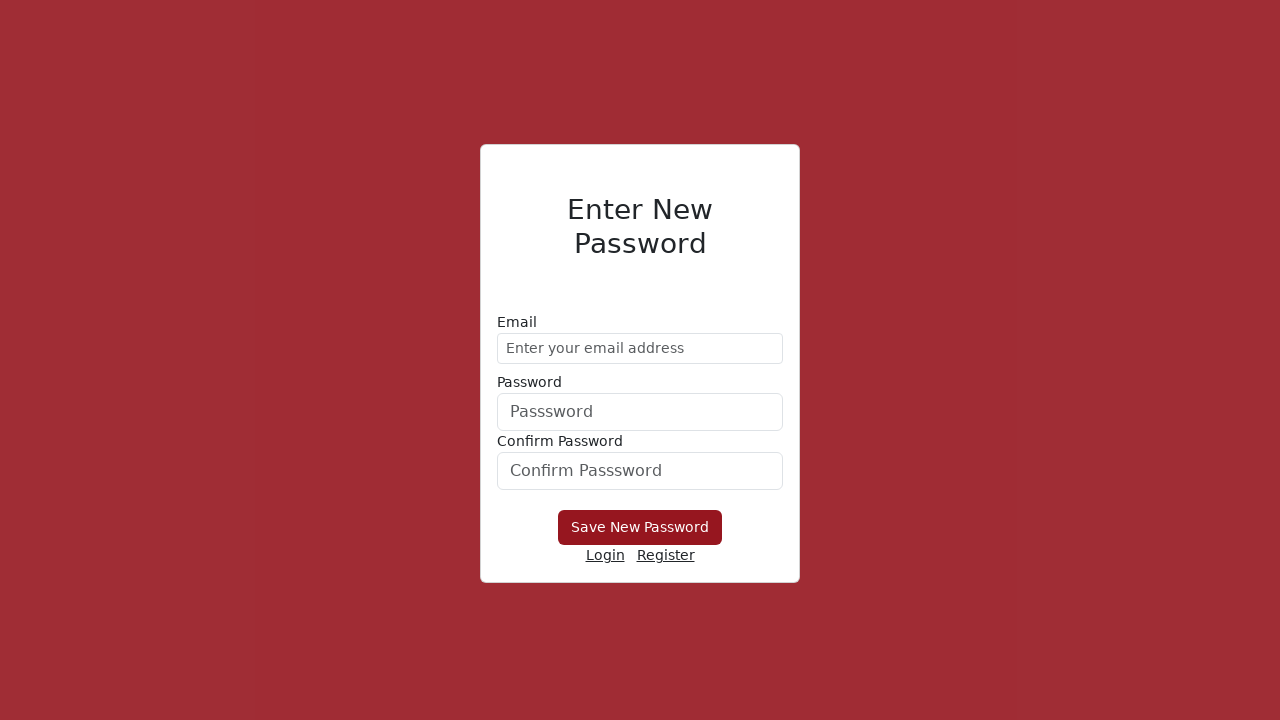

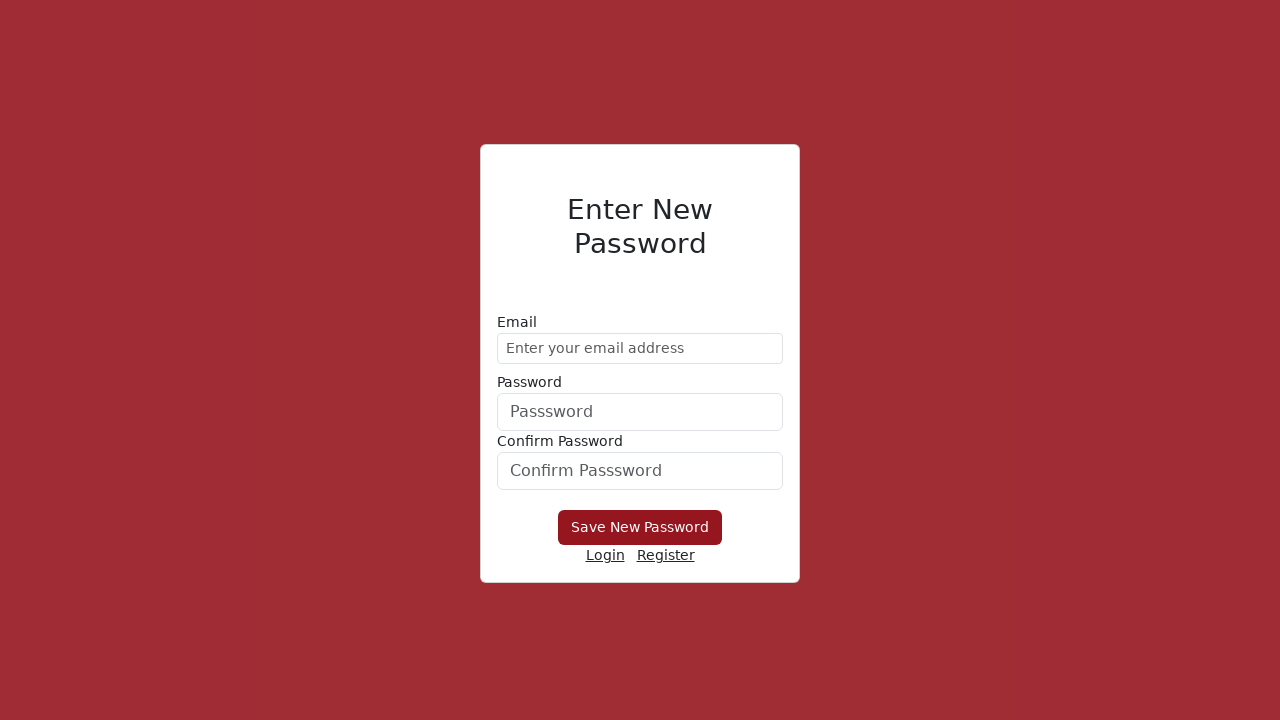